Tests JavaScript prompt alert handling by clicking a button to trigger a prompt, entering text, accepting the alert, and verifying the result message

Starting URL: https://the-internet.herokuapp.com/javascript_alerts

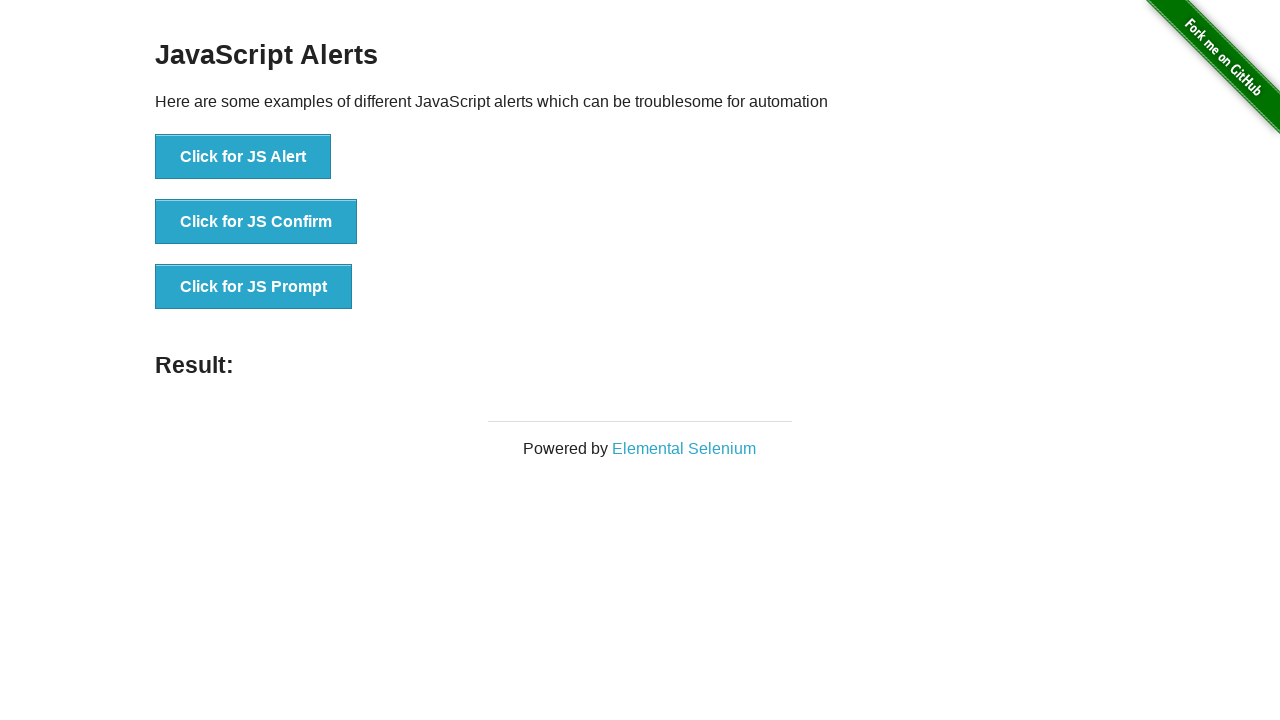

Clicked button to trigger JavaScript prompt alert at (254, 287) on button[onclick='jsPrompt()']
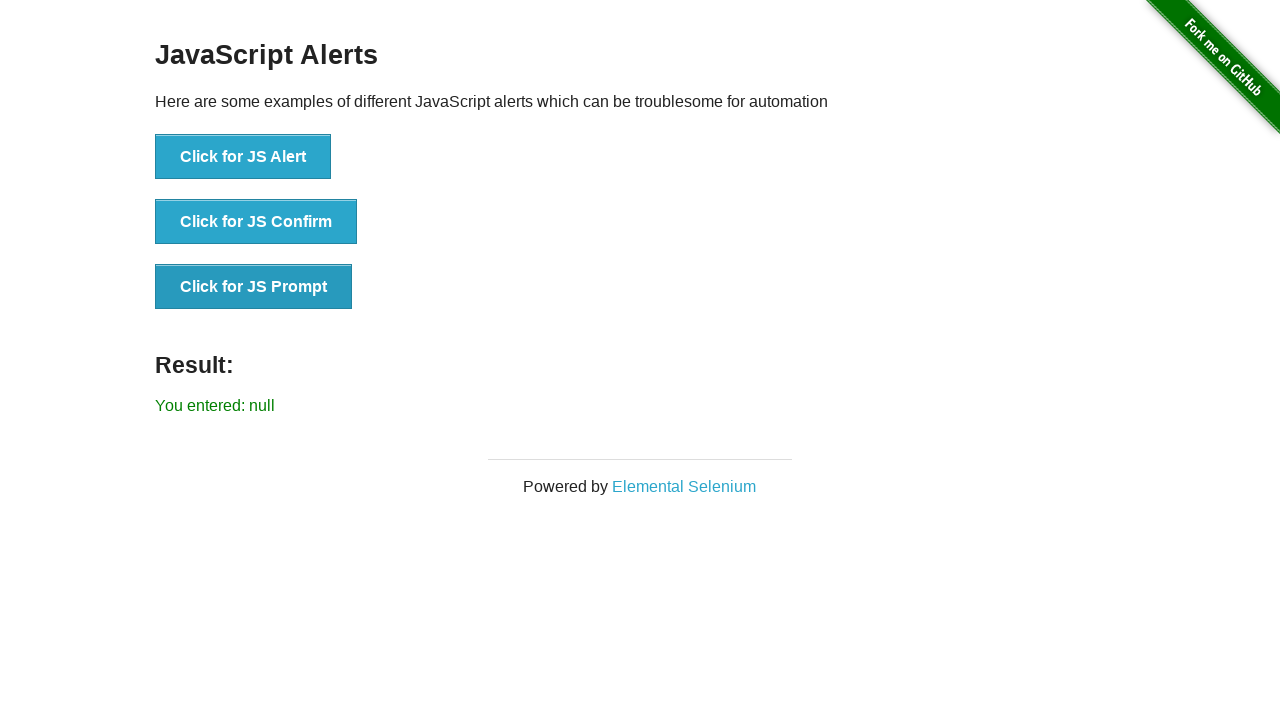

Set up dialog handler to accept prompt with text 'Hello Dear'
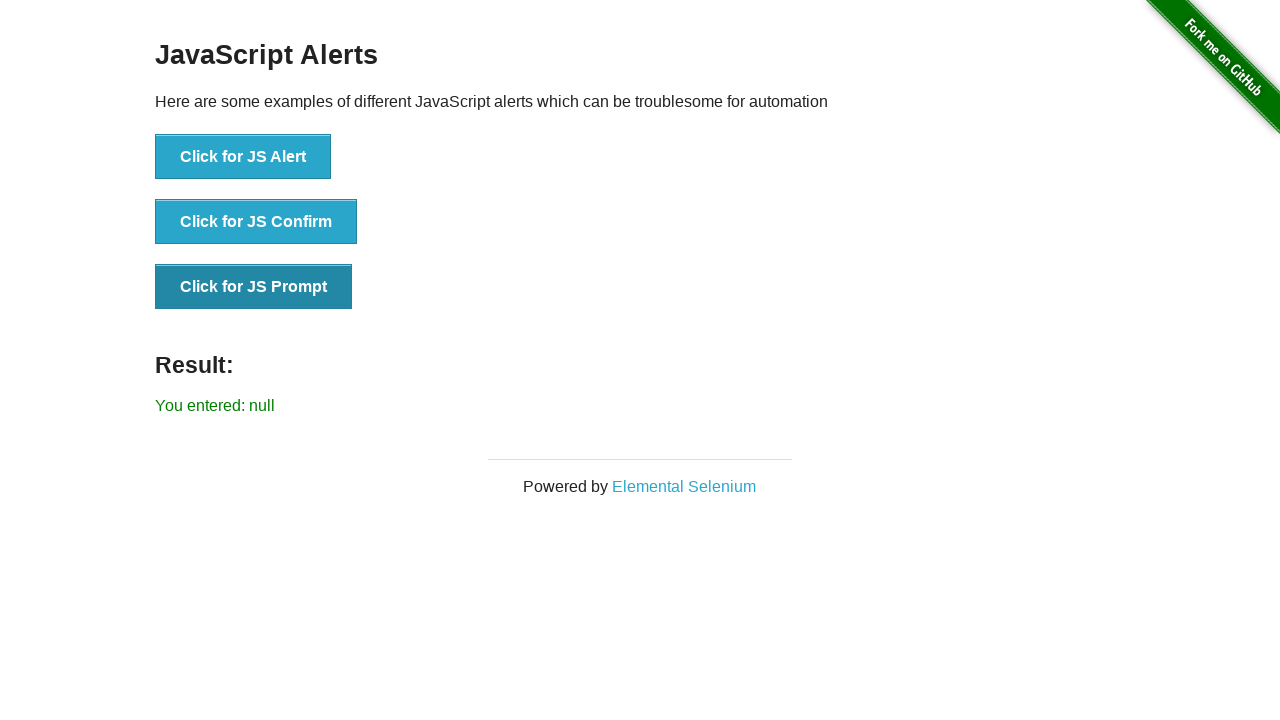

Clicked button again to trigger prompt dialog with handler active at (254, 287) on button[onclick='jsPrompt()']
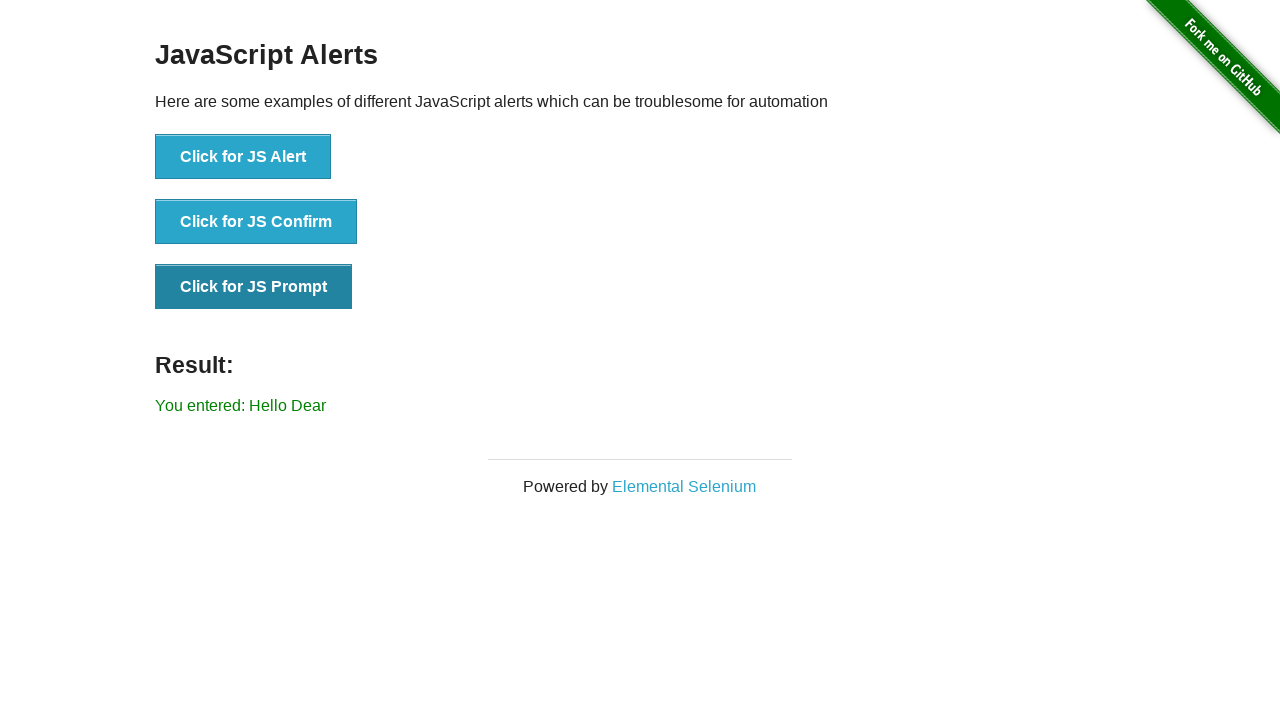

Waited for result message element to appear
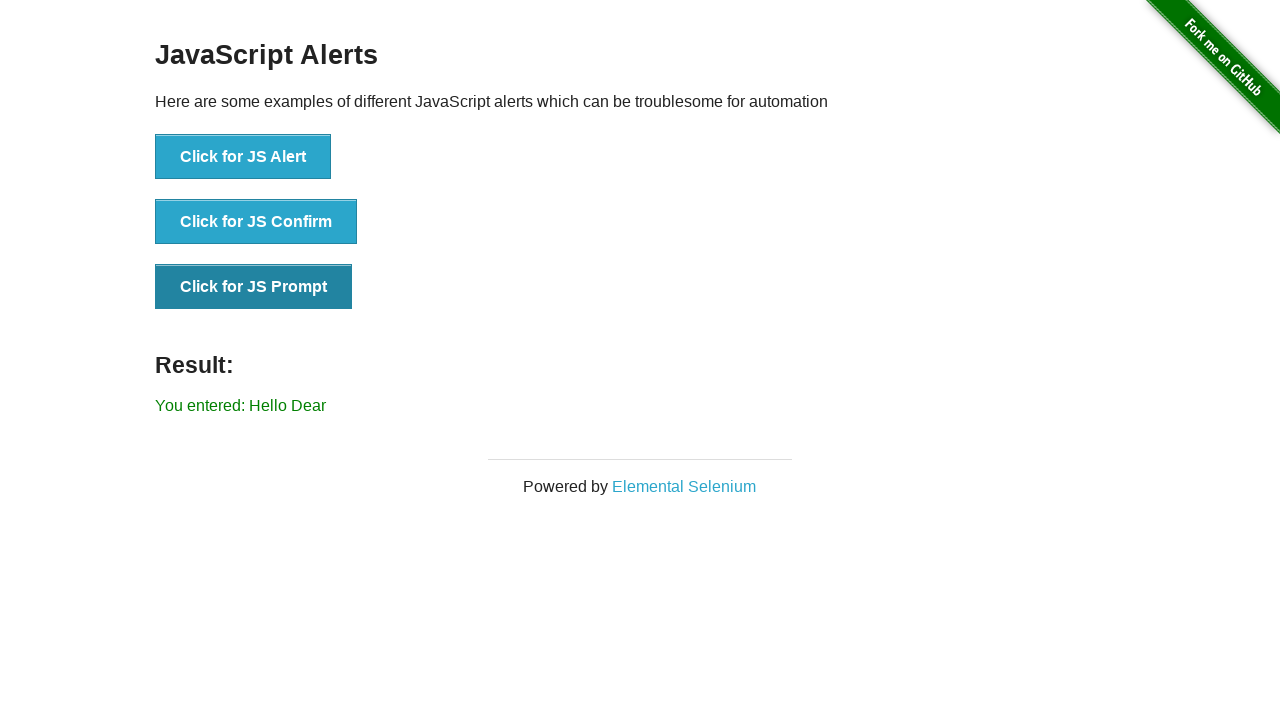

Retrieved result text: 'You entered: Hello Dear'
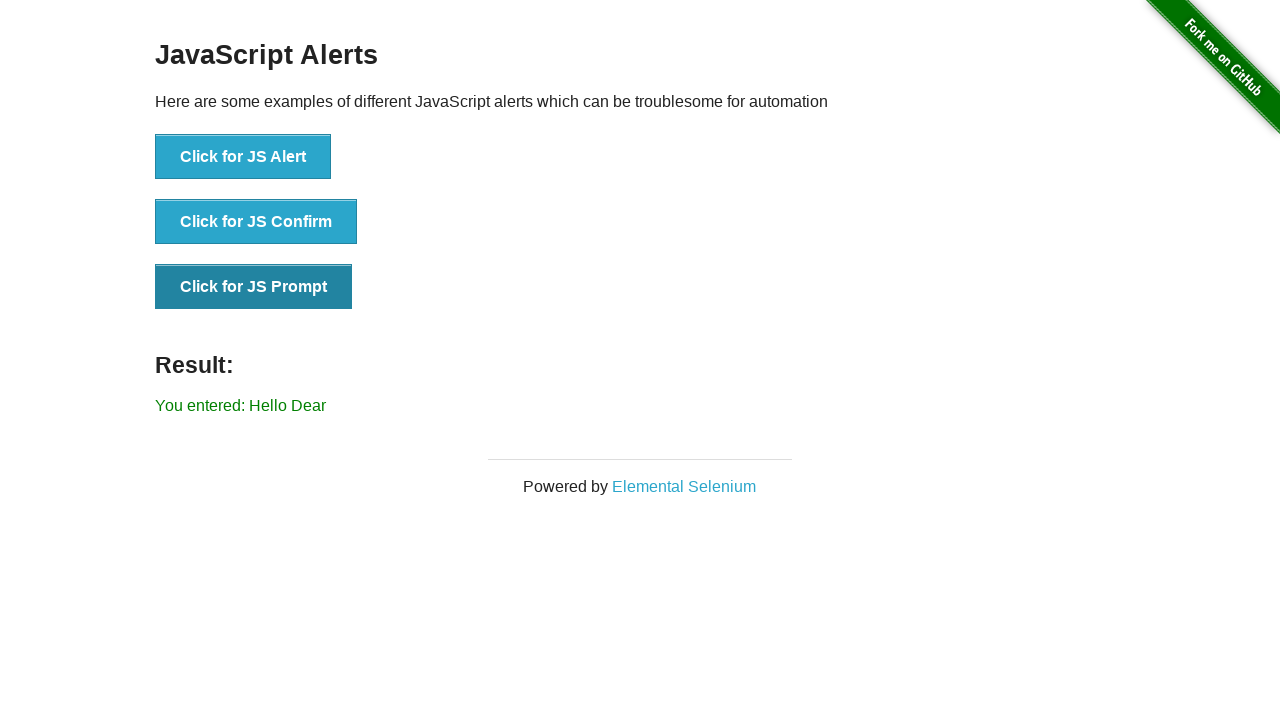

Printed result text to console
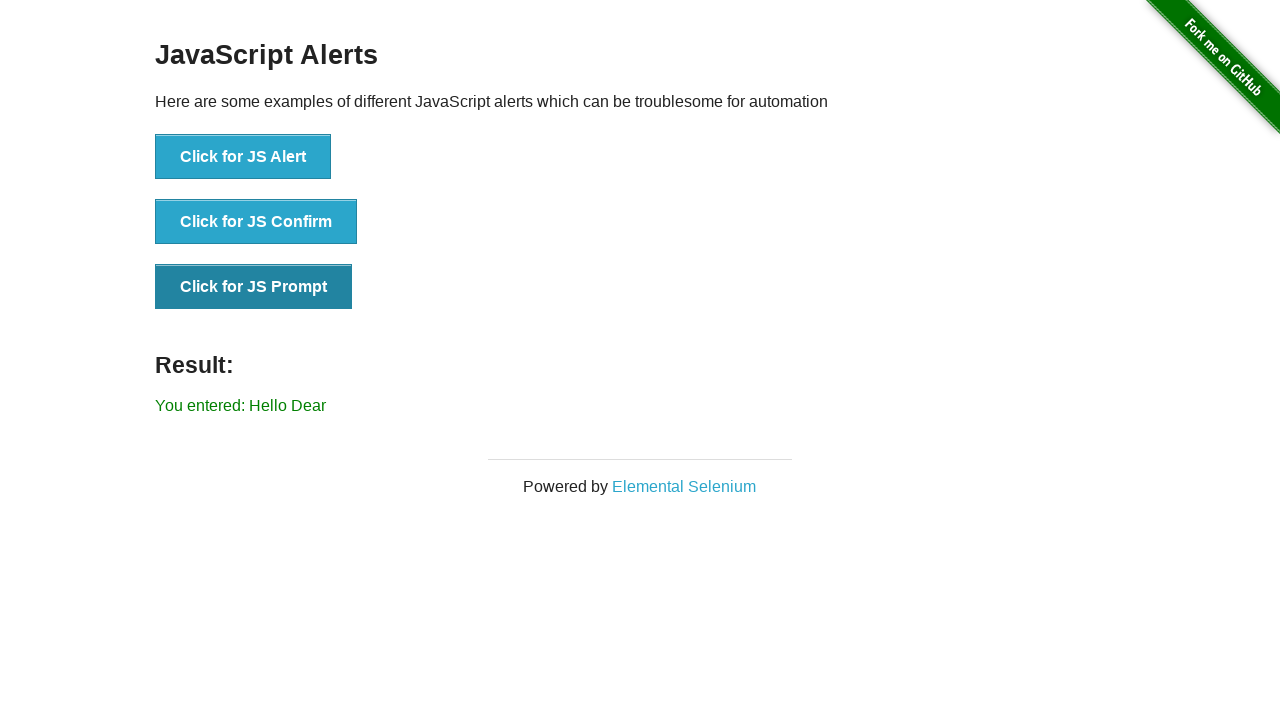

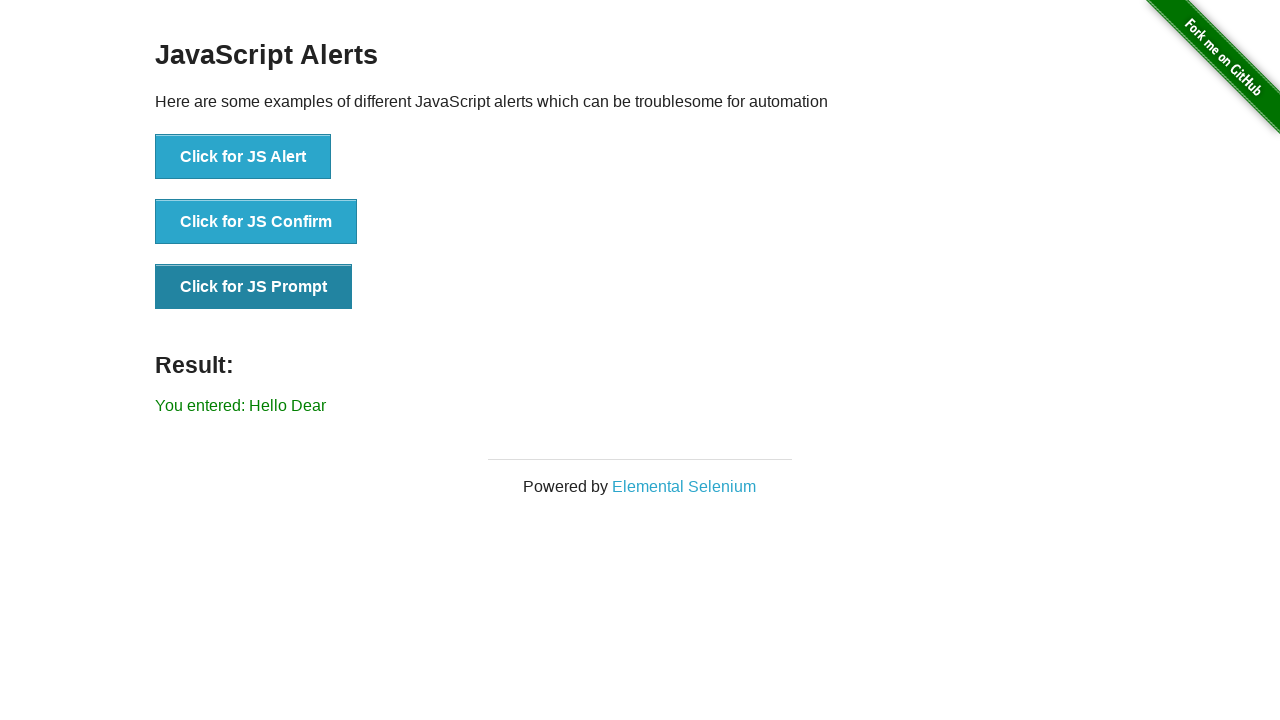